Tests that edits are saved when the input field loses focus (blur event).

Starting URL: https://demo.playwright.dev/todomvc

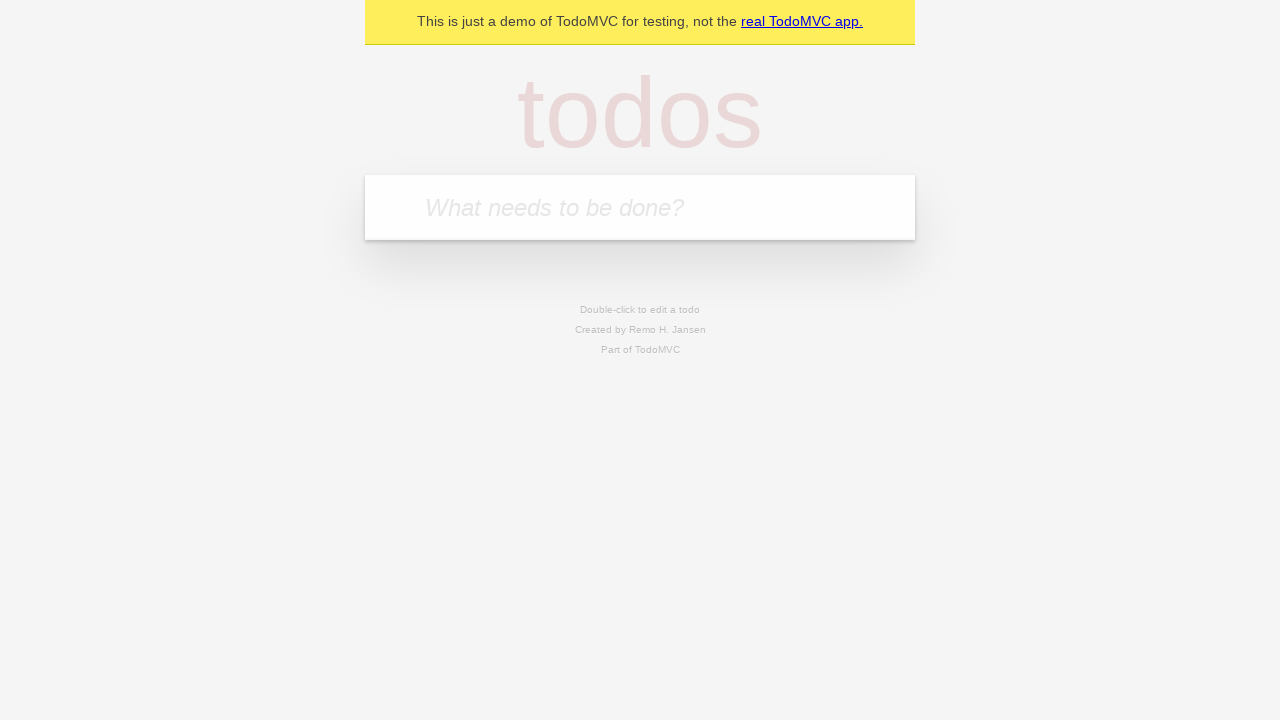

Filled todo input with 'buy some cheese' on internal:attr=[placeholder="What needs to be done?"i]
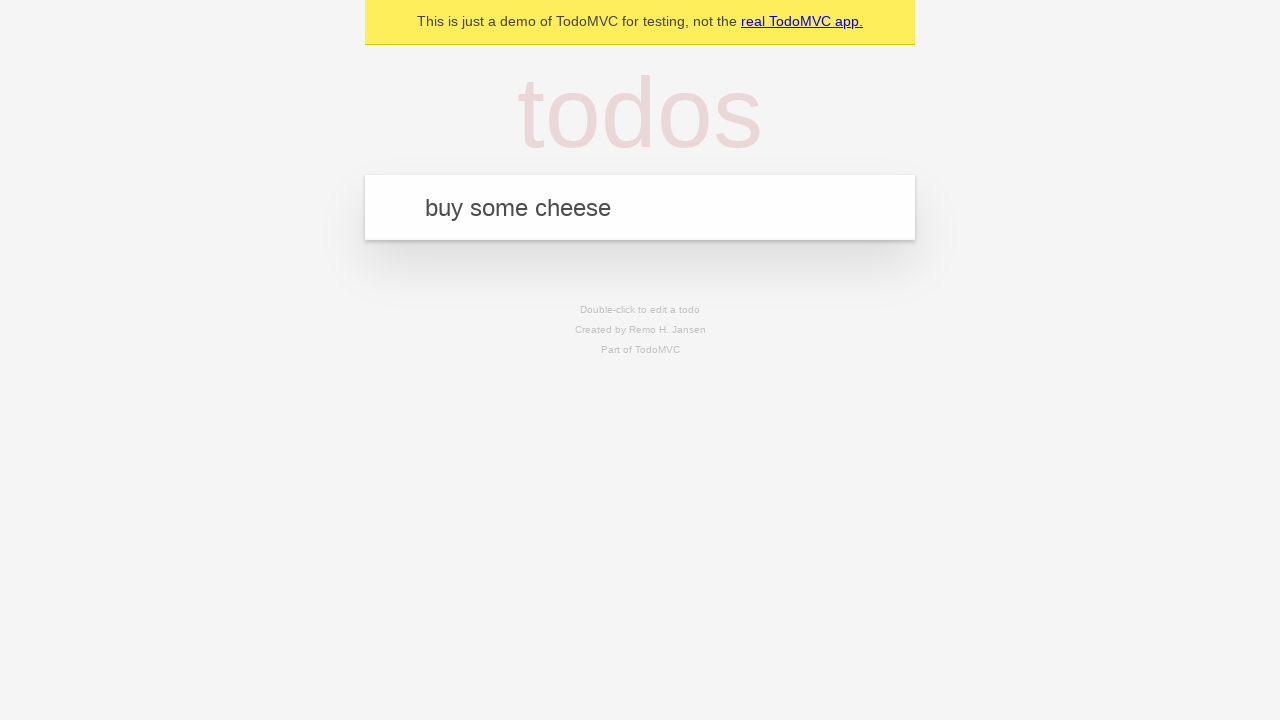

Pressed Enter to create first todo on internal:attr=[placeholder="What needs to be done?"i]
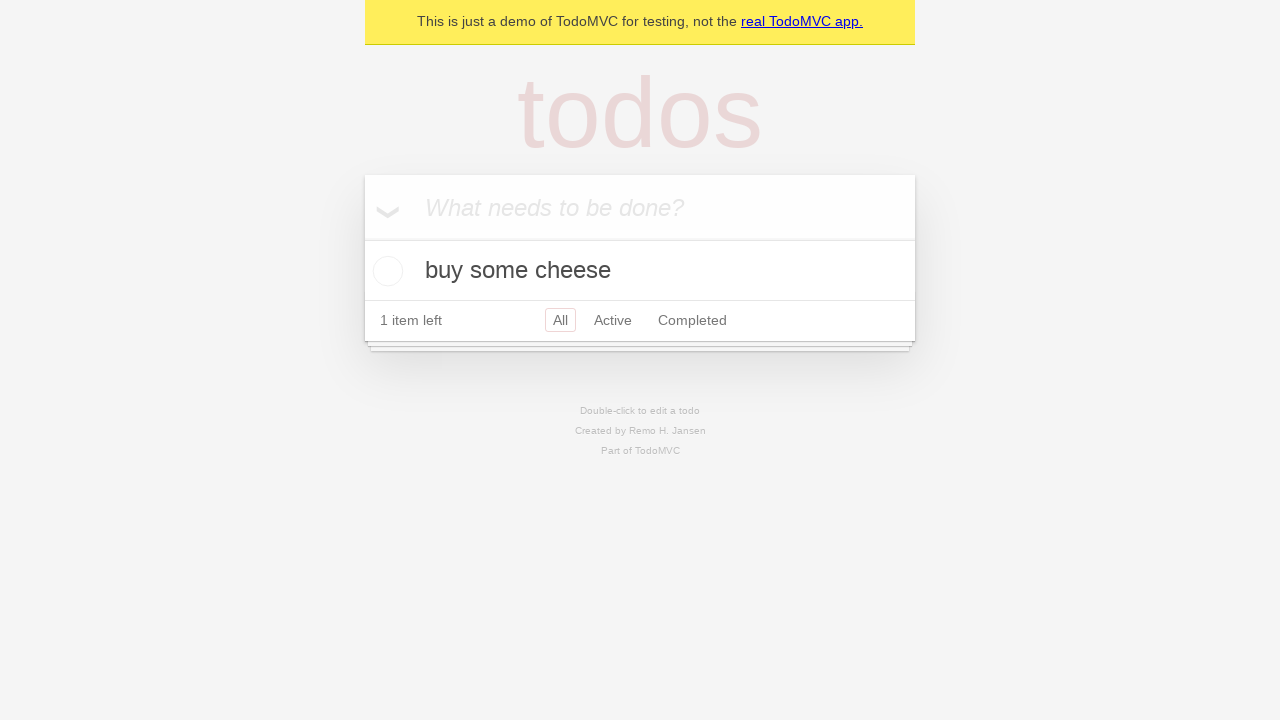

Filled todo input with 'feed the cat' on internal:attr=[placeholder="What needs to be done?"i]
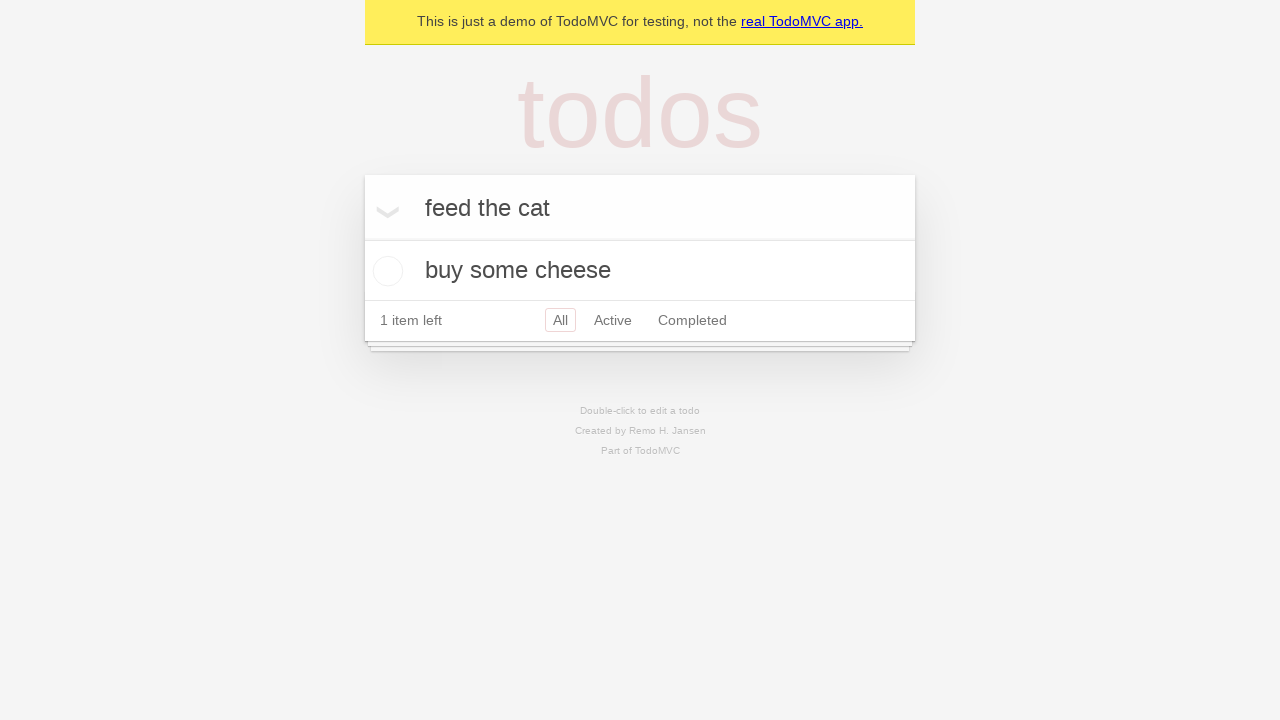

Pressed Enter to create second todo on internal:attr=[placeholder="What needs to be done?"i]
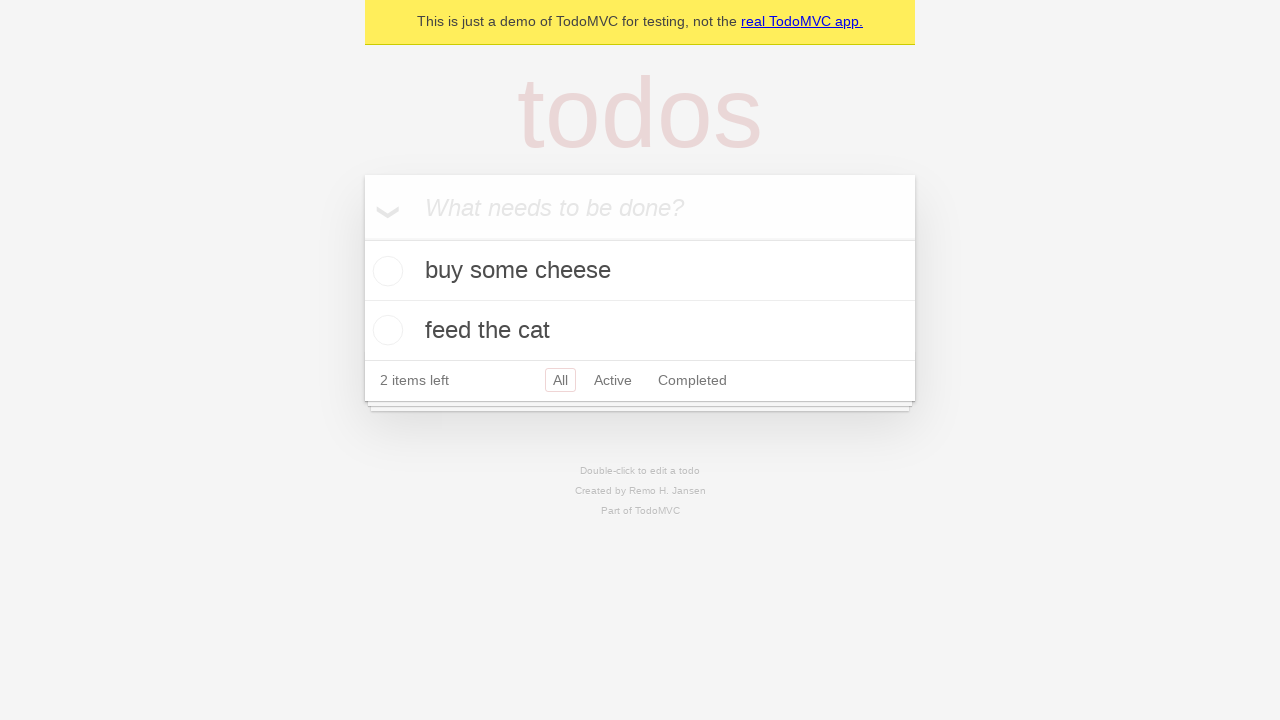

Filled todo input with 'book a doctors appointment' on internal:attr=[placeholder="What needs to be done?"i]
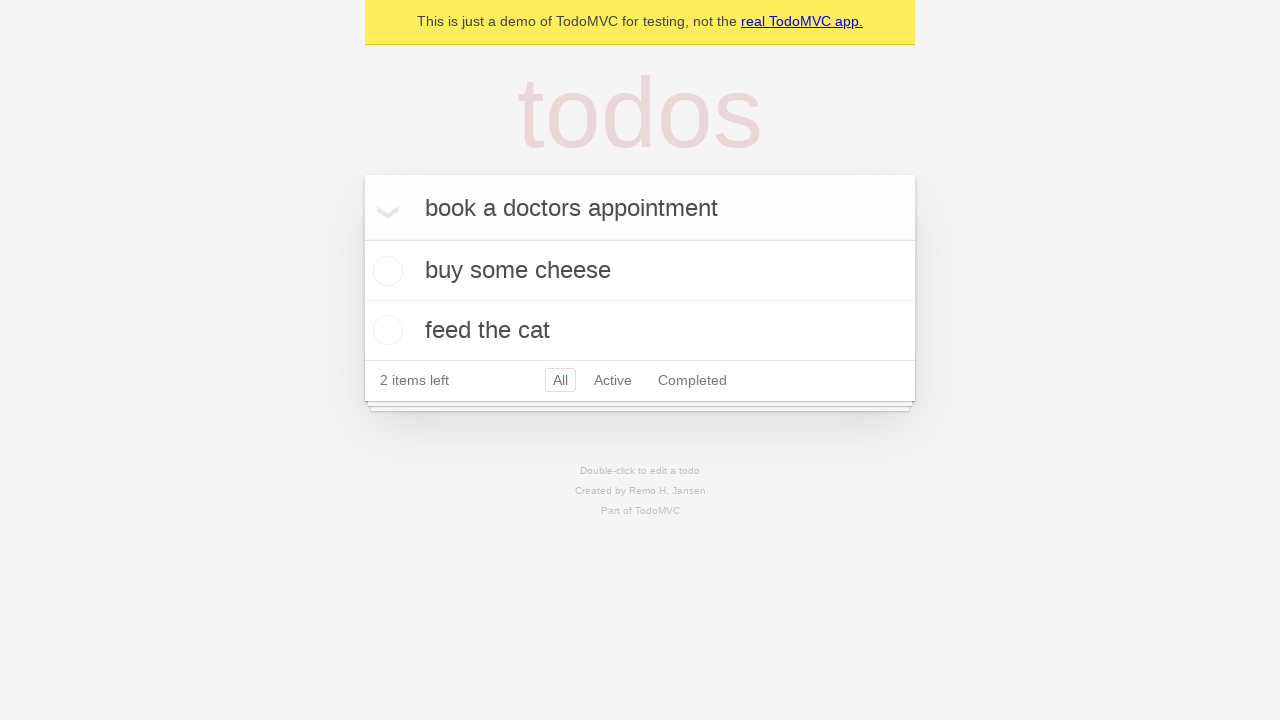

Pressed Enter to create third todo on internal:attr=[placeholder="What needs to be done?"i]
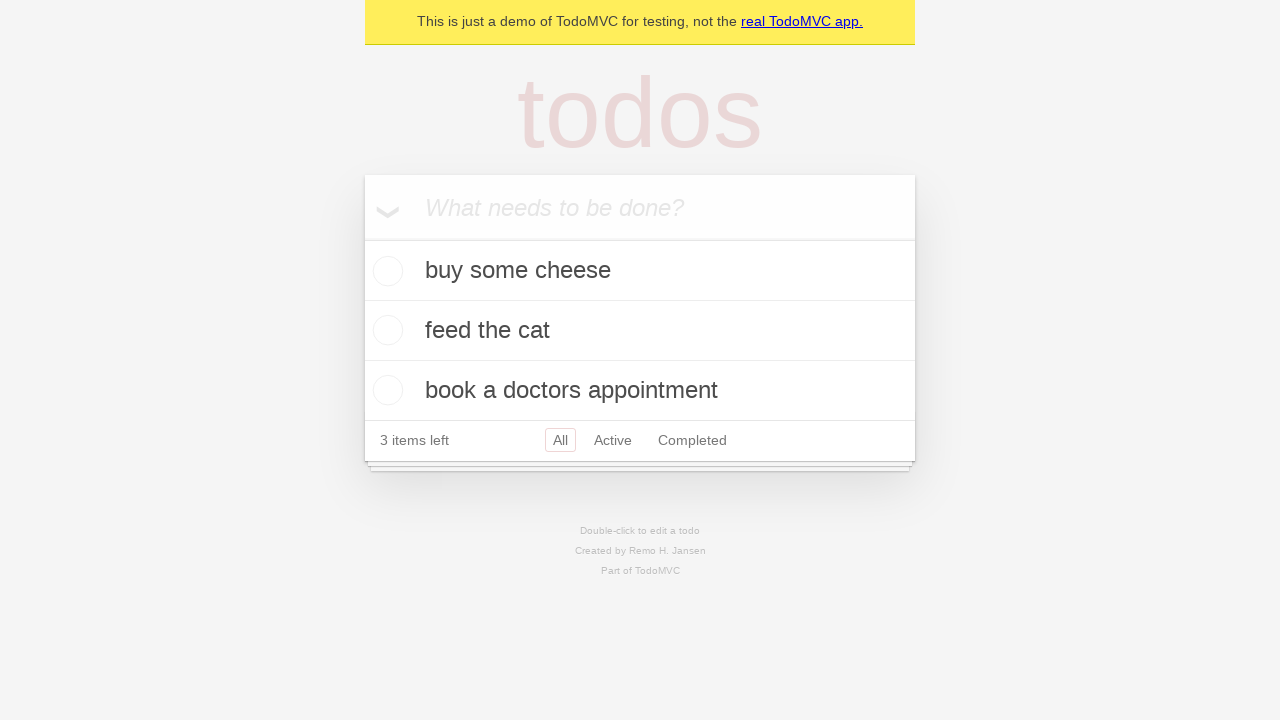

Double-clicked second todo item to enter edit mode at (640, 331) on internal:testid=[data-testid="todo-item"s] >> nth=1
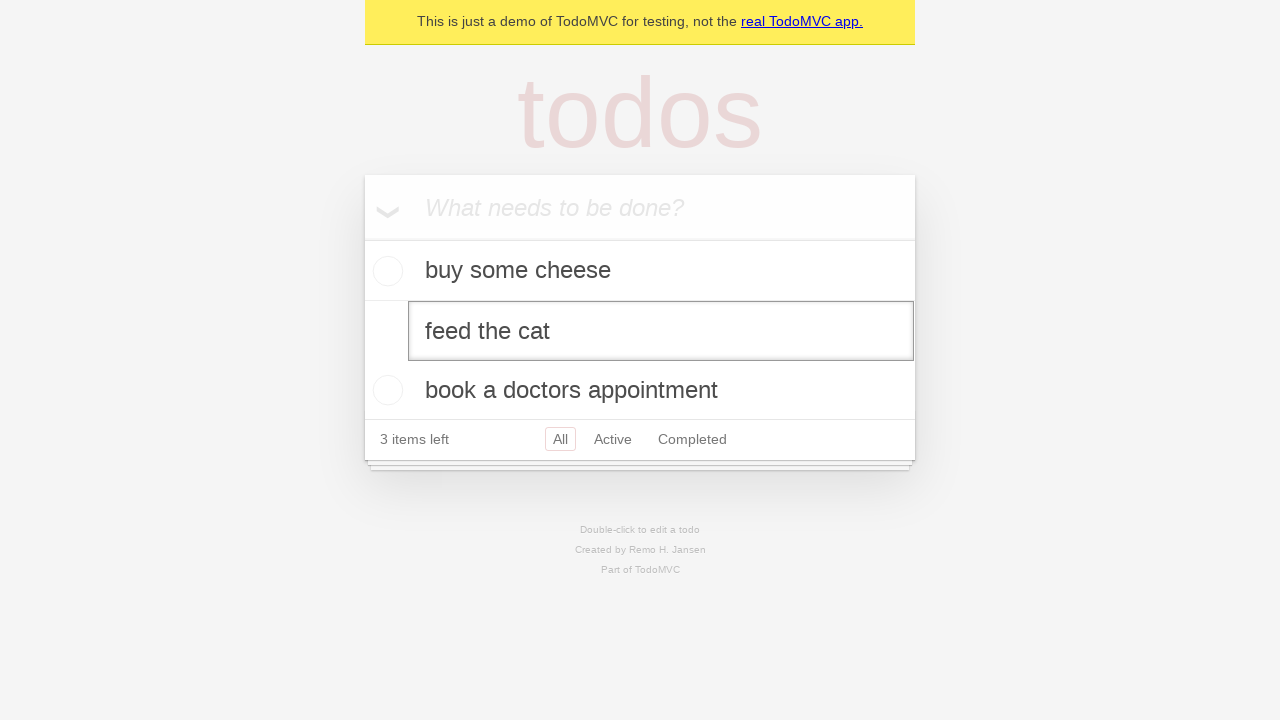

Changed todo text to 'buy some sausages' on internal:testid=[data-testid="todo-item"s] >> nth=1 >> internal:role=textbox[nam
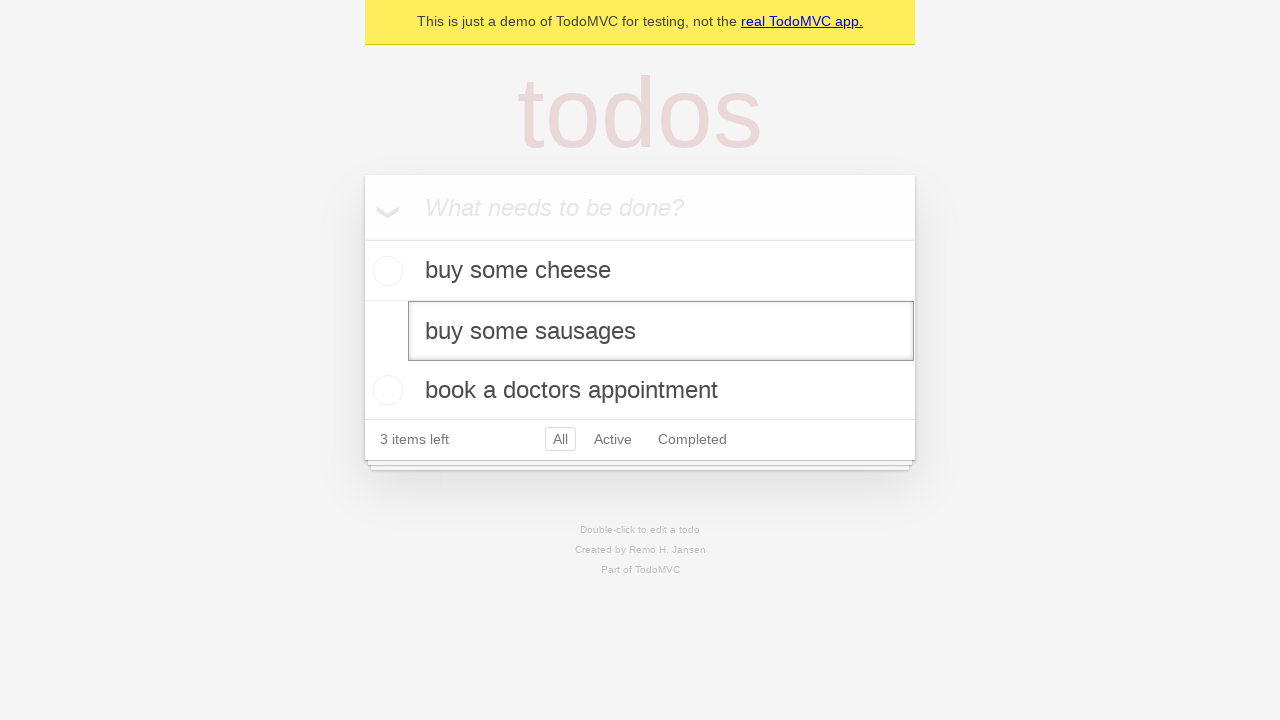

Dispatched blur event to save edits on the todo item
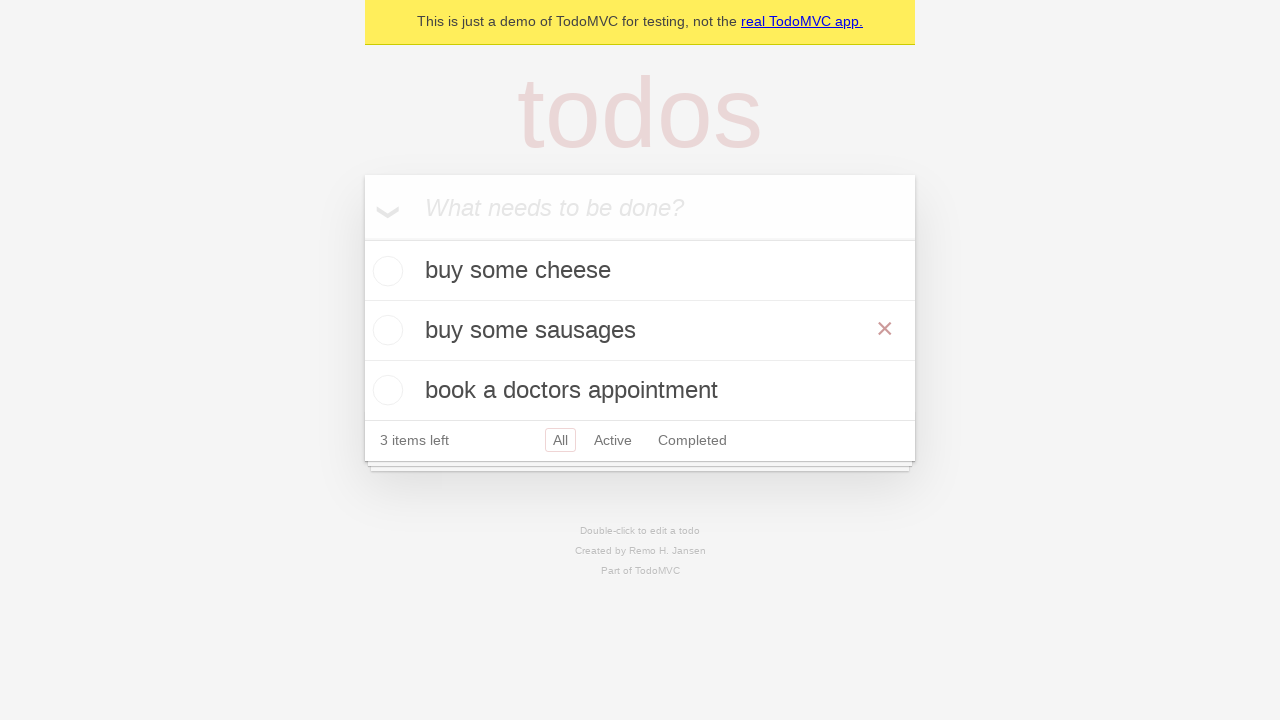

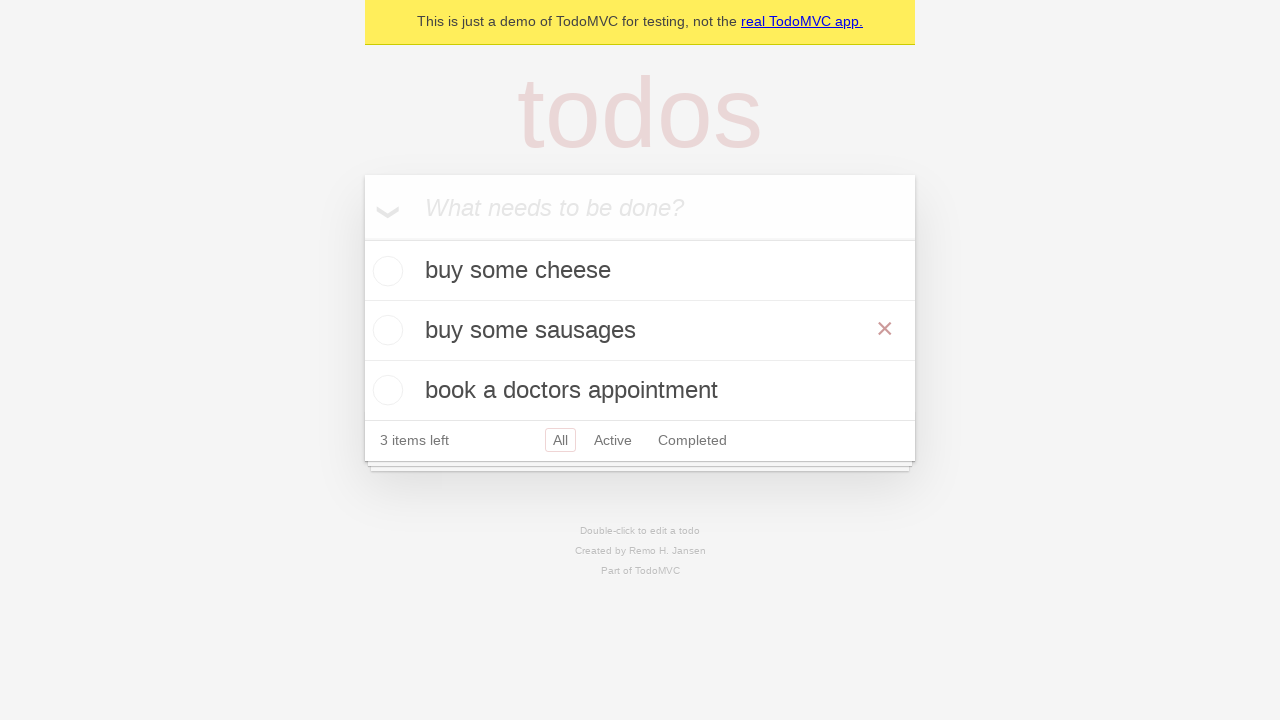